Tests the flight booking type selection on American Airlines website by clicking on "One way" option and then switching to "Round trip" option.

Starting URL: https://www.aa.com/homePage.do

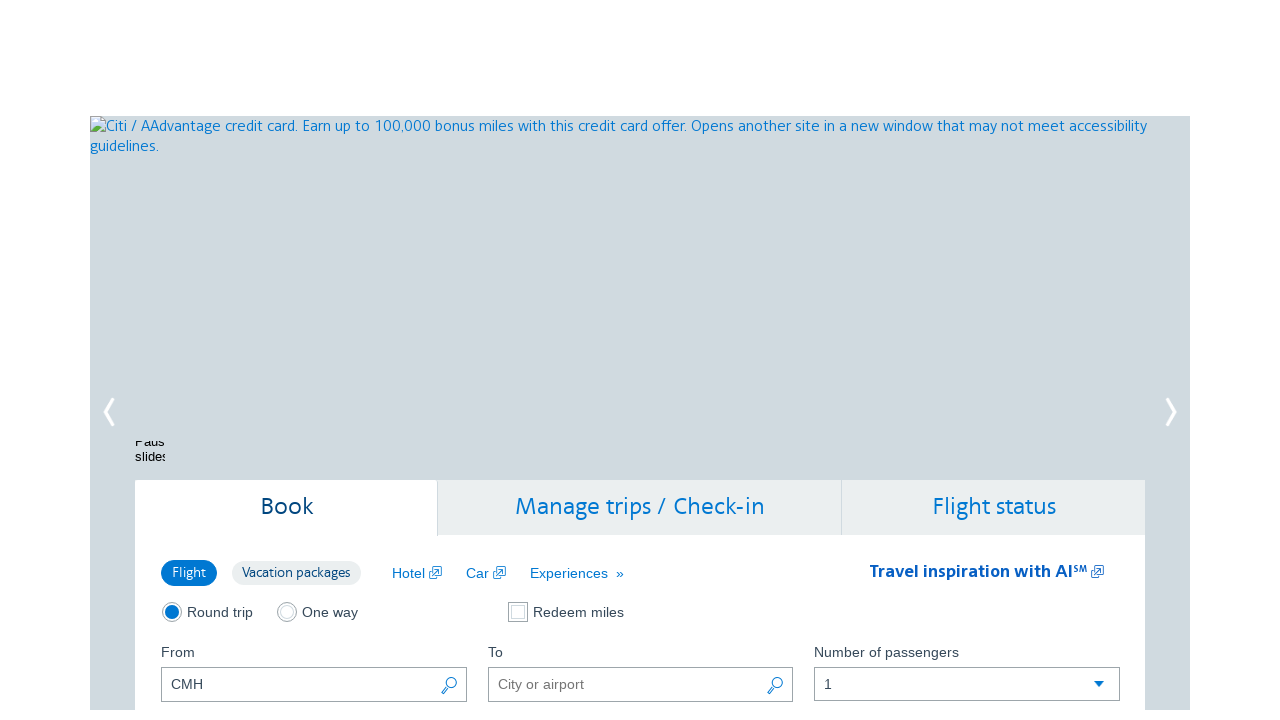

Clicked on 'One way' flight type option at (330, 612) on xpath=//span[contains(text(),'One way')]
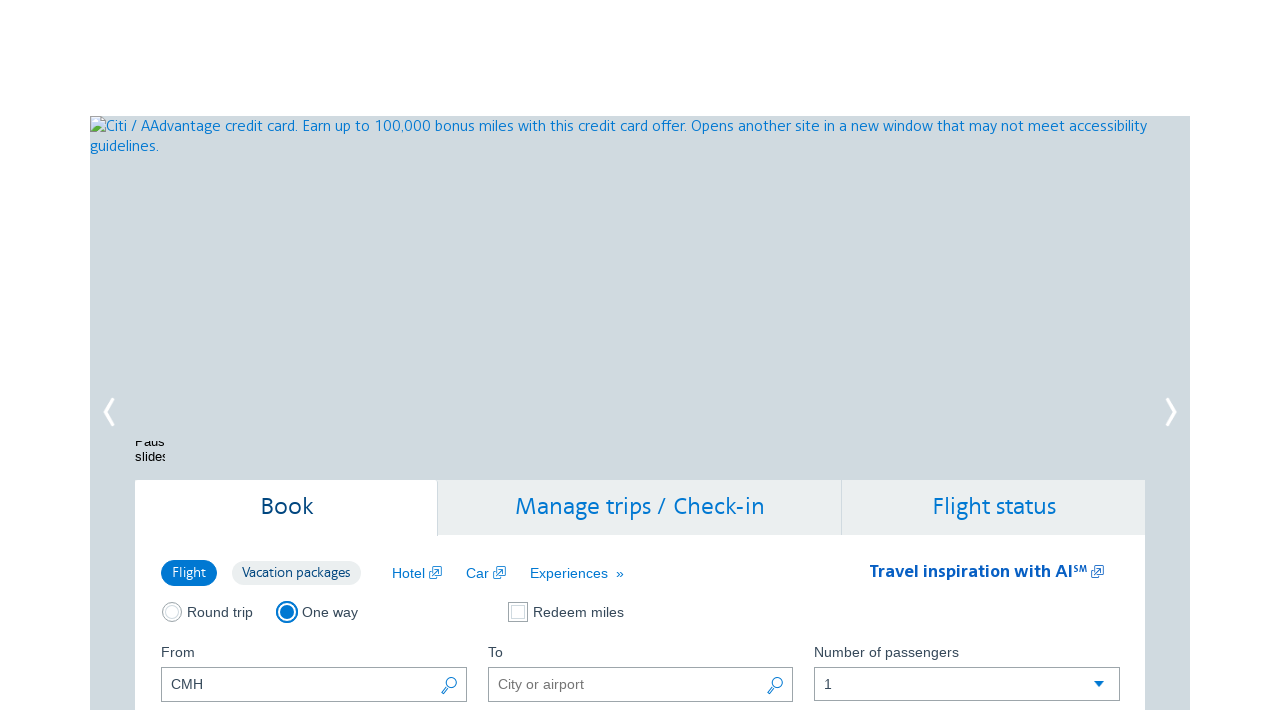

Clicked on 'Round trip' flight type option at (220, 612) on xpath=//span[contains(text(),'Round trip')]
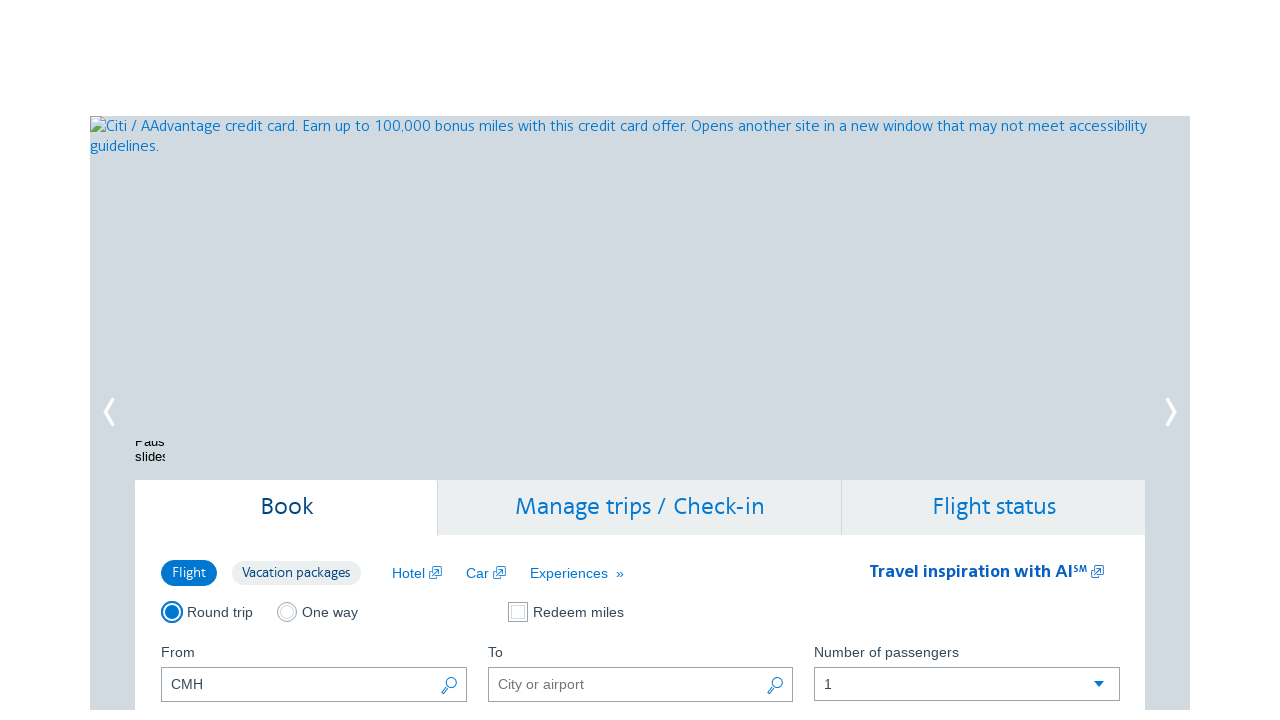

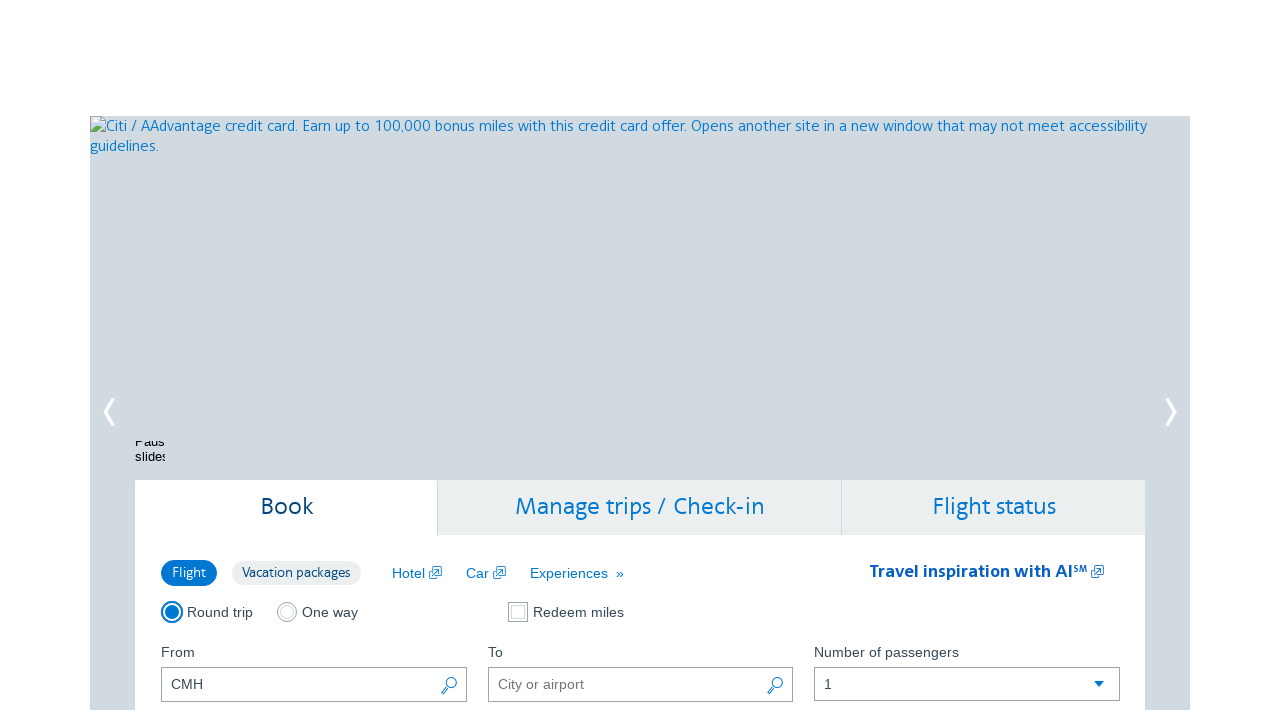